Tests JavaScript alert popup handling by clicking a button that triggers an alert, then accepting the alert dialog

Starting URL: https://demoqa.com/alerts

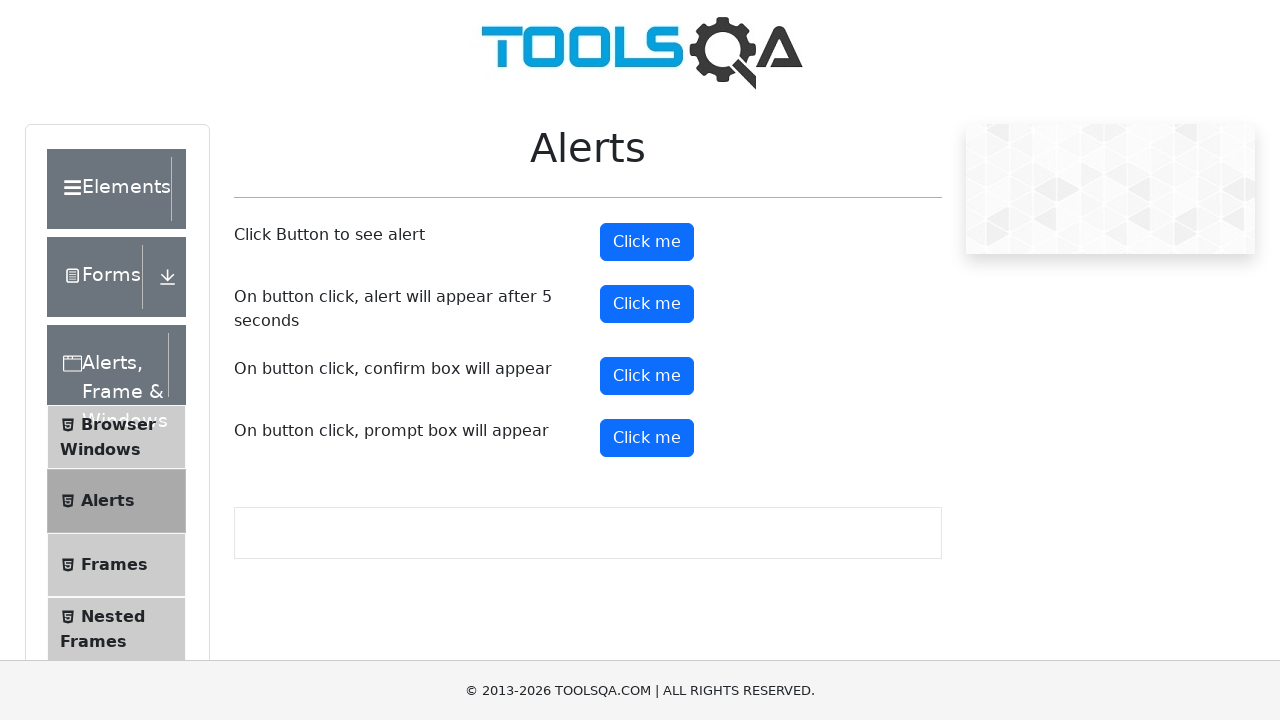

Clicked alert button to trigger JavaScript alert at (647, 242) on button#alertButton
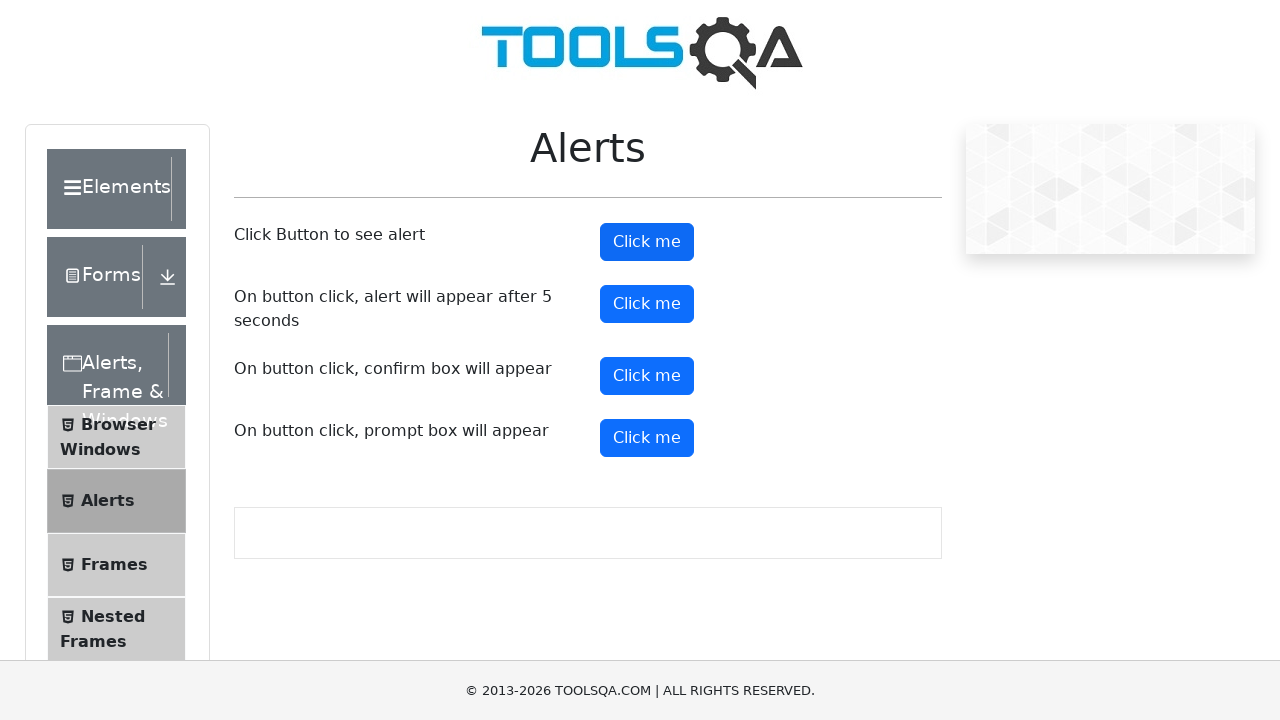

Set up dialog handler to accept alerts
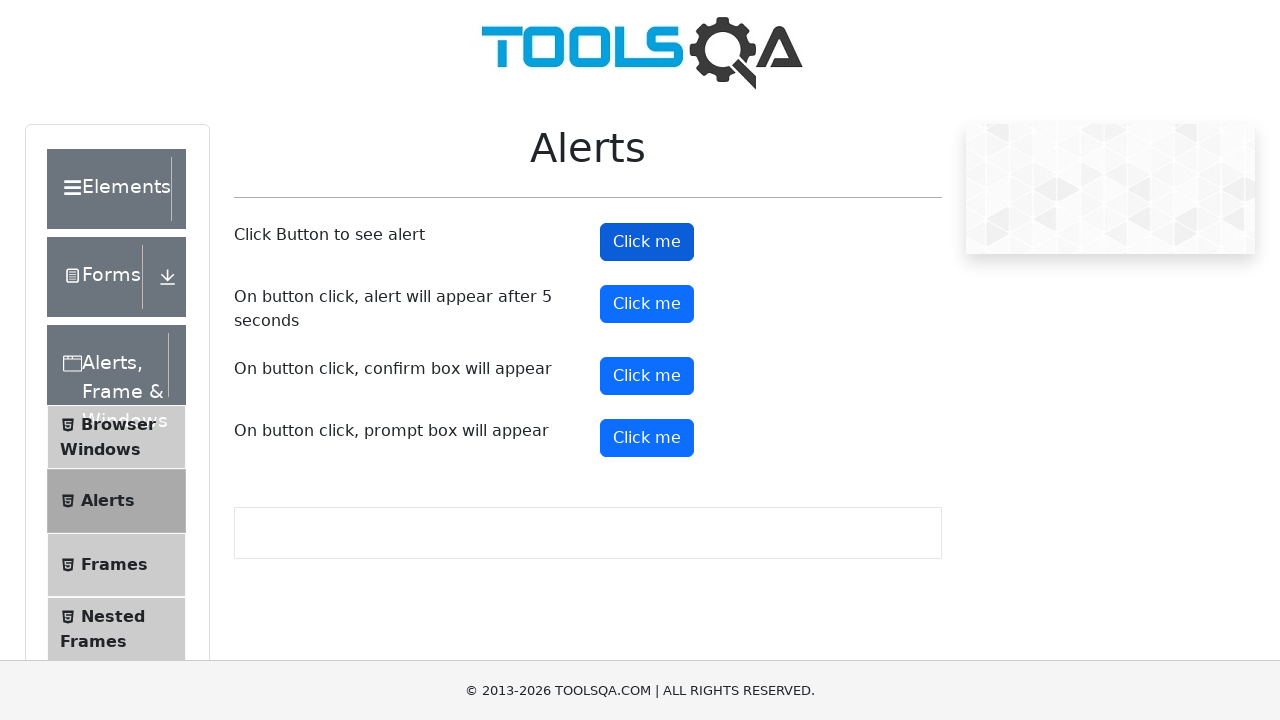

Registered dialog handler function
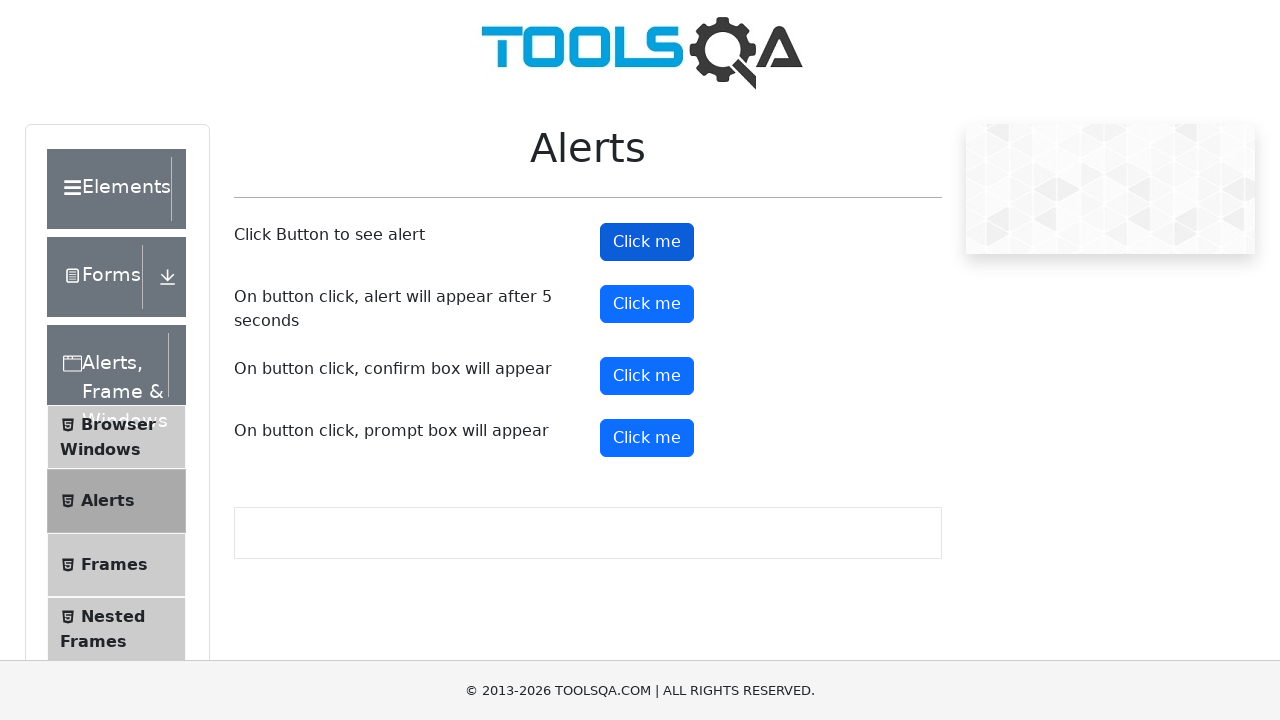

Clicked alert button again to trigger another JavaScript alert at (647, 242) on button#alertButton
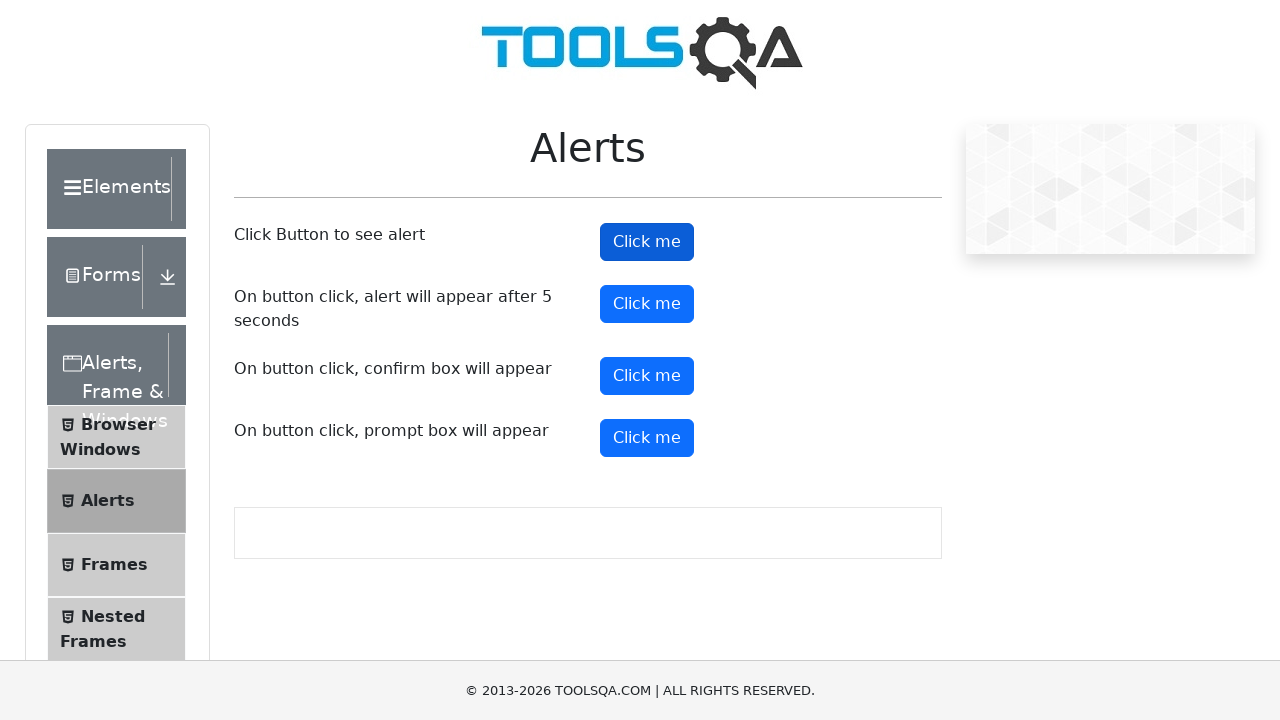

Waited 1 second to ensure alert was processed
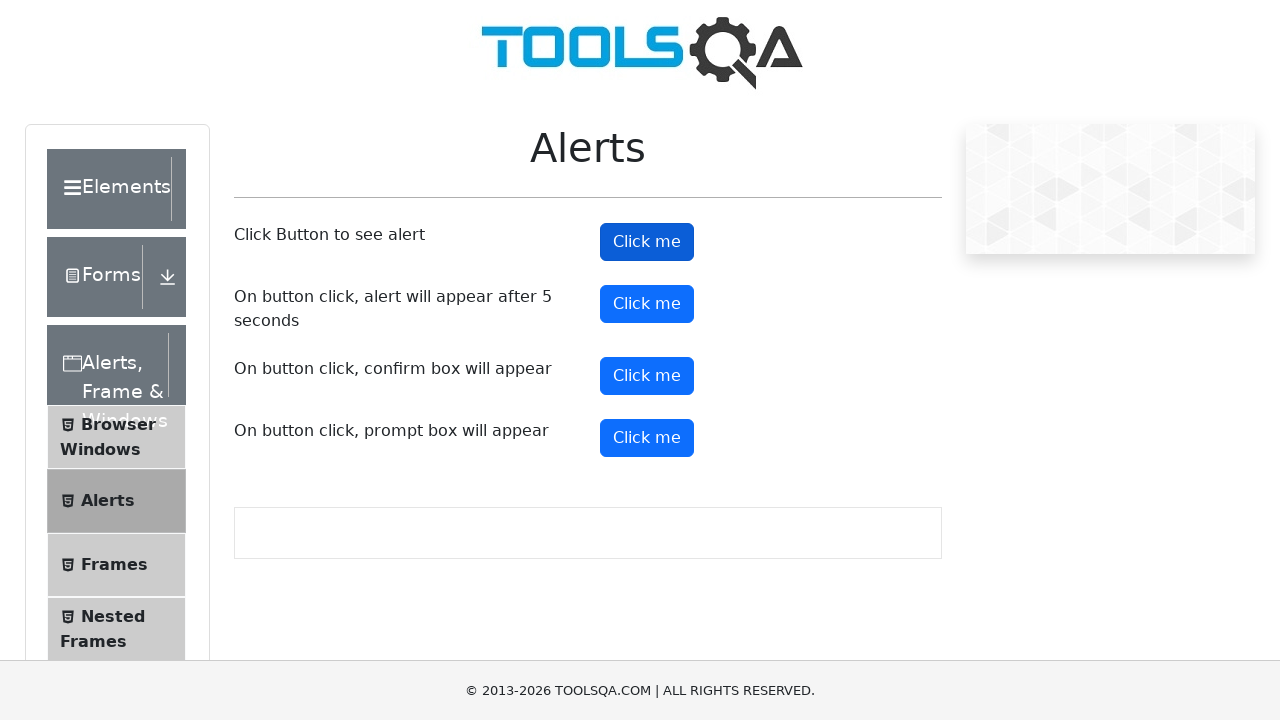

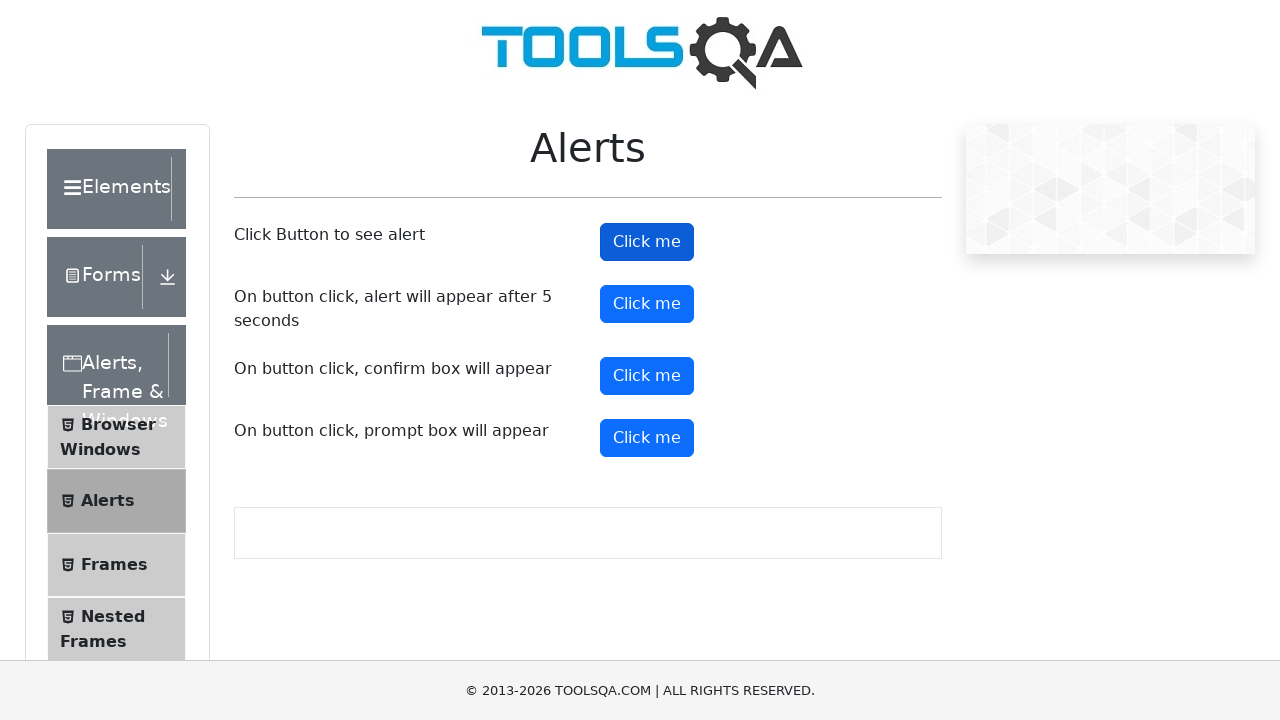